Tests JavaScript confirmation alert by clicking confirm button, accepting the alert, and verifying the confirmation message

Starting URL: http://practice.cydeo.com/javascript_alerts

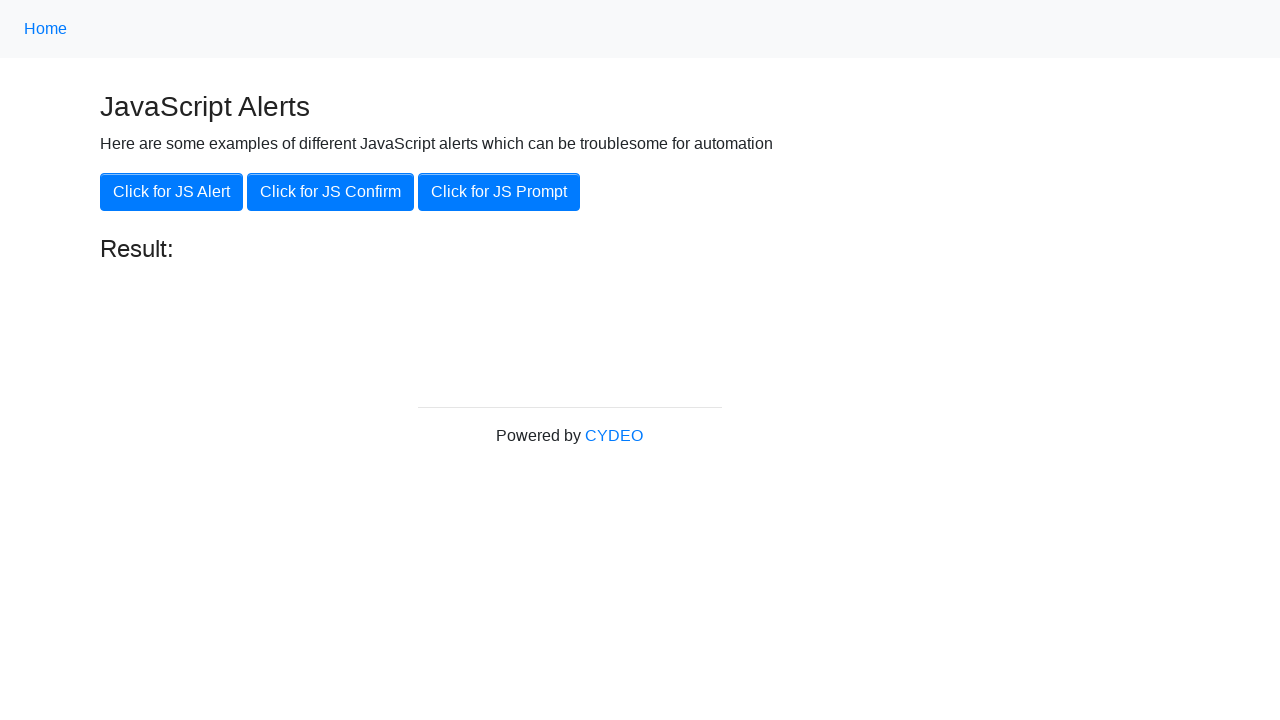

Clicked the JS Confirm button at (330, 192) on xpath=//button[.='Click for JS Confirm']
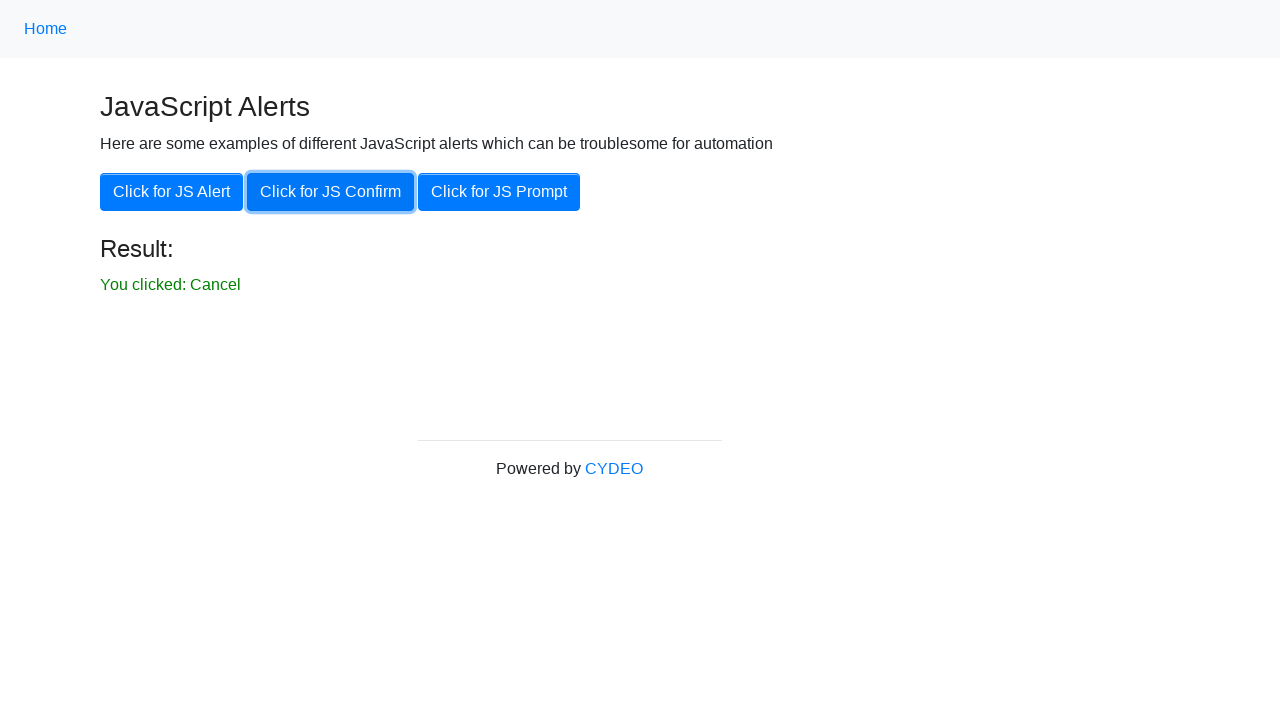

Set up dialog handler to accept alerts
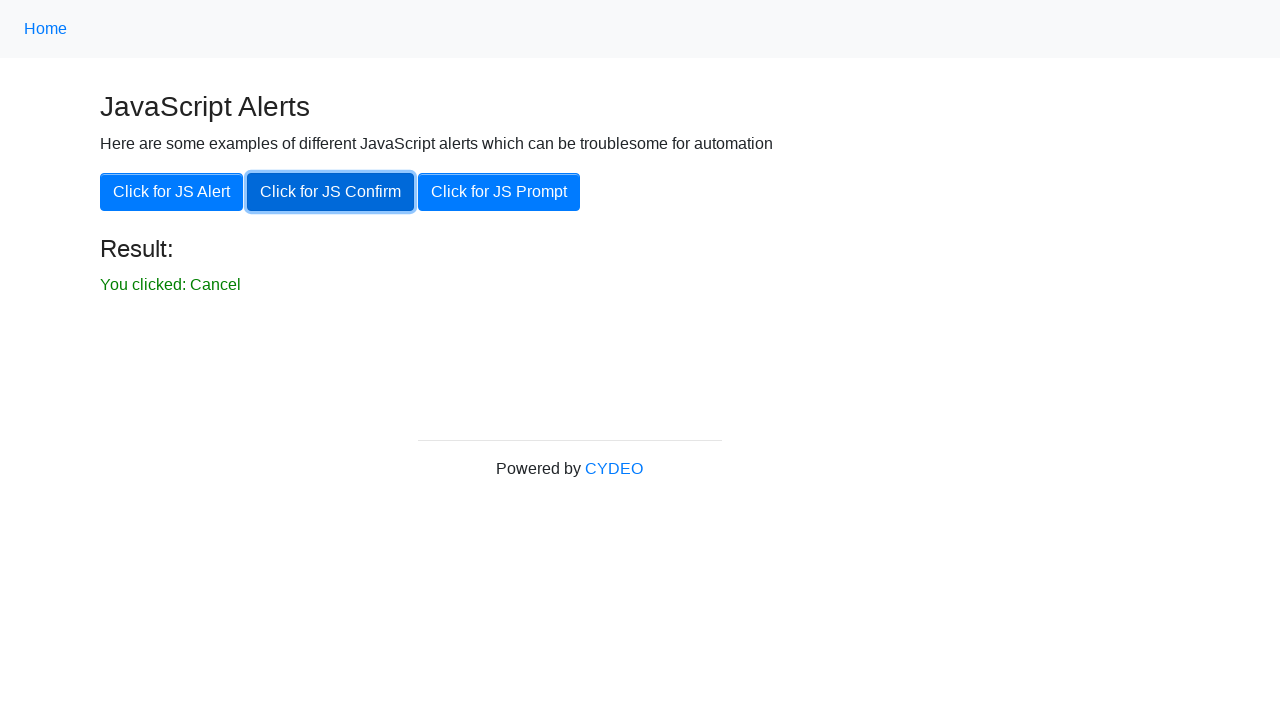

Clicked the JS Confirm button again to trigger the alert at (330, 192) on xpath=//button[.='Click for JS Confirm']
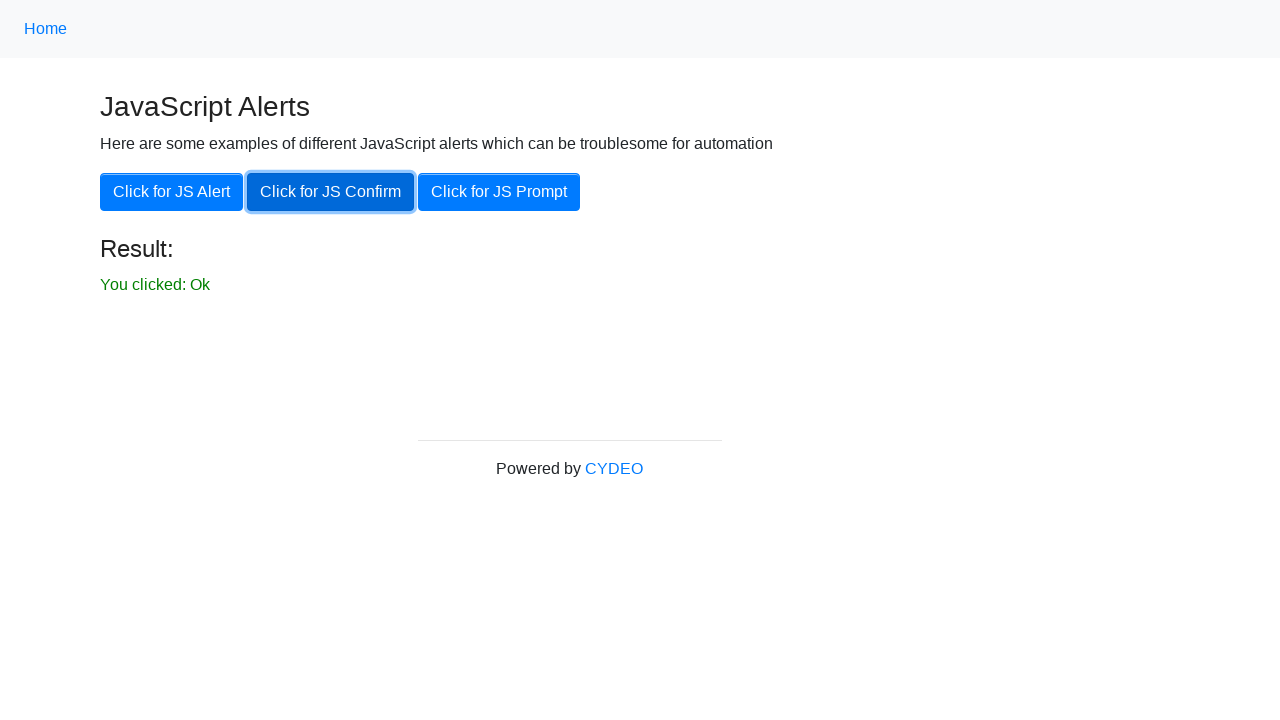

Verified the confirmation message 'You clicked: Ok' appeared
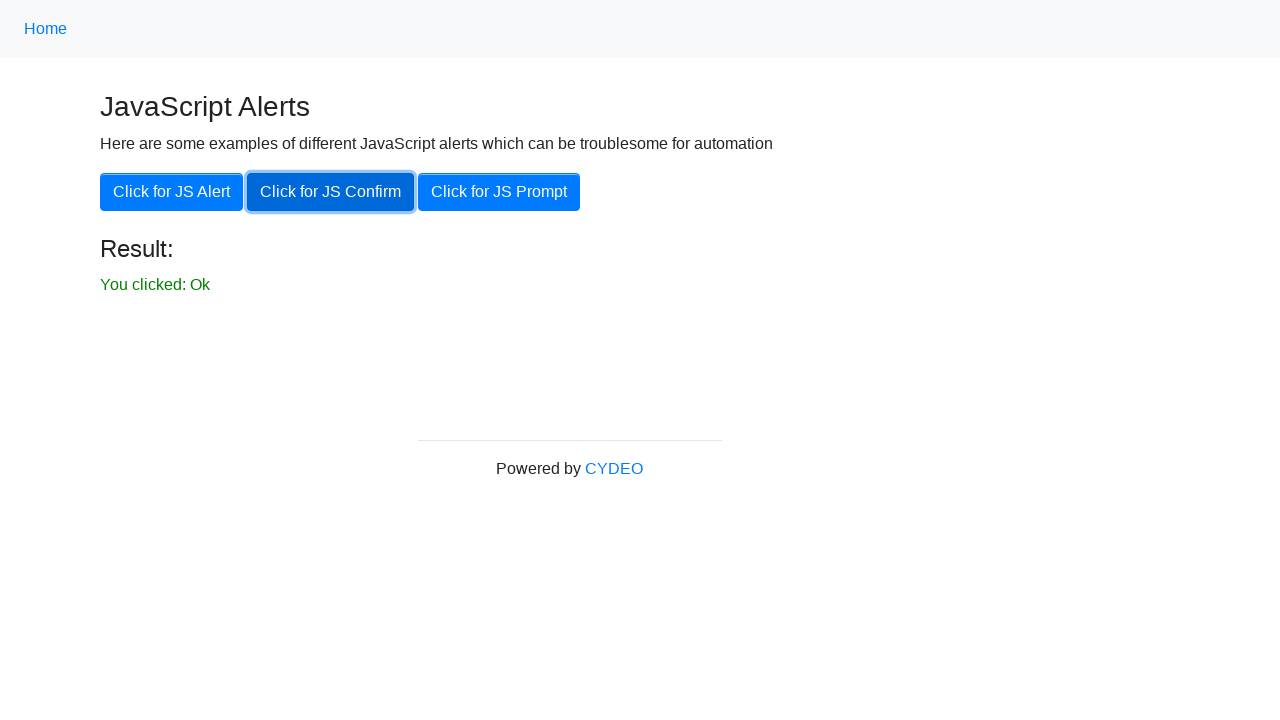

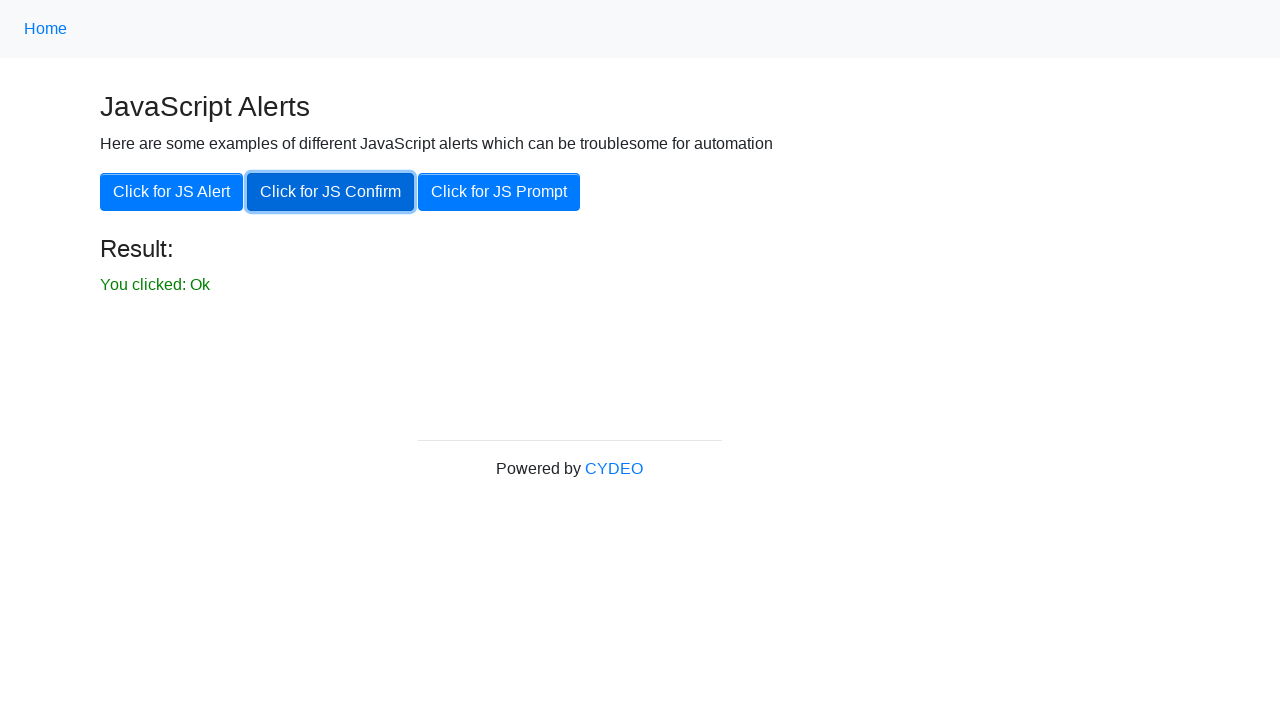